Tests radio button selection by clicking on a radio button option

Starting URL: https://demoapps.qspiders.com/ui/radio?sublist=0

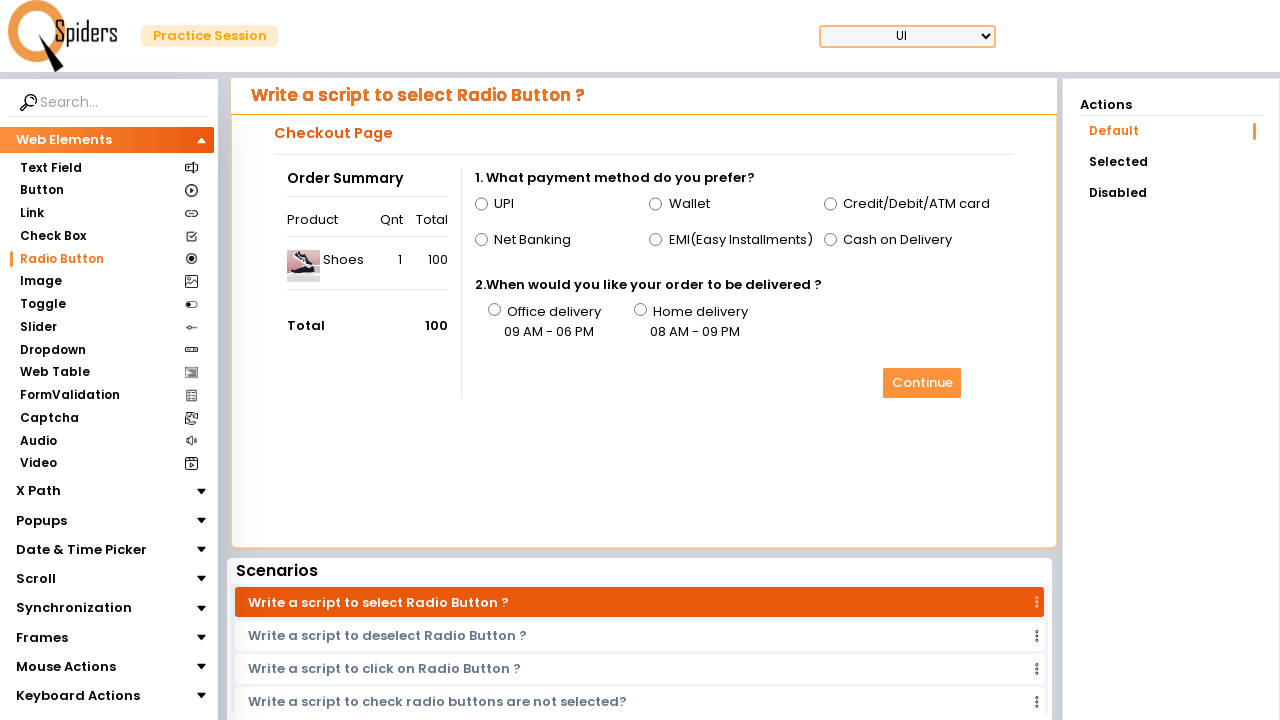

Navigated to radio button test page
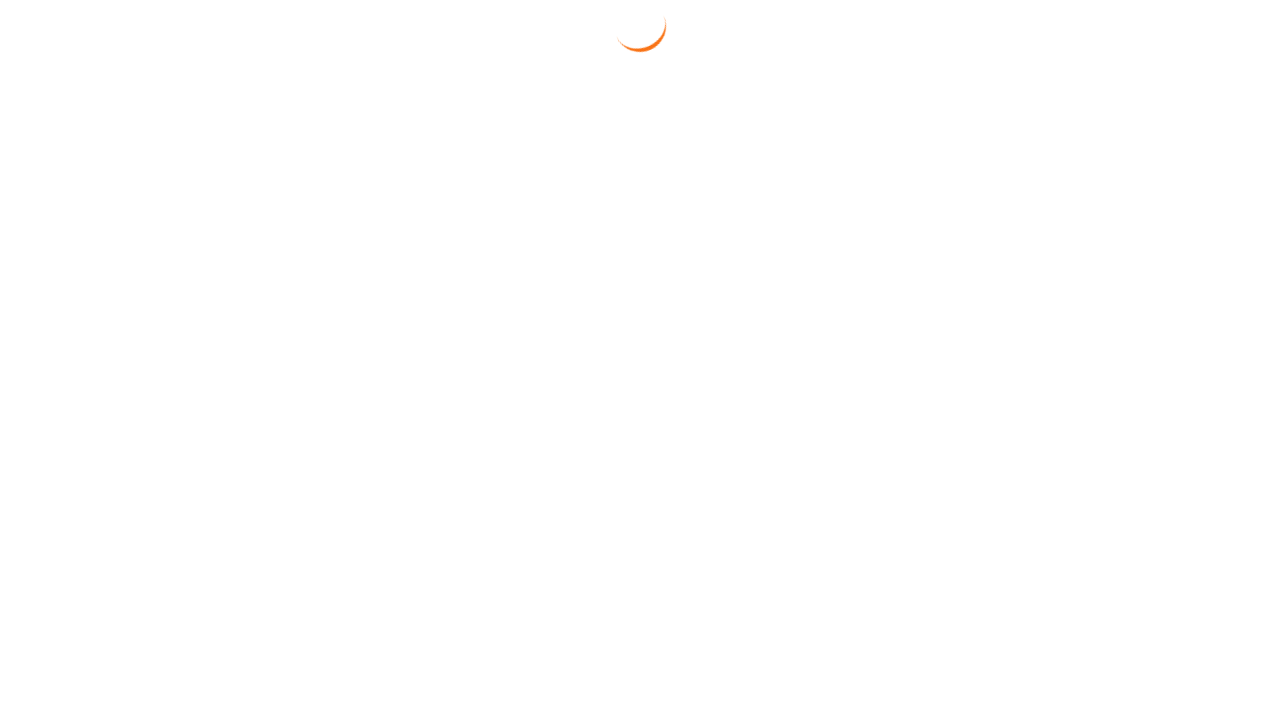

Clicked on 'attended' radio button option at (481, 204) on #attended
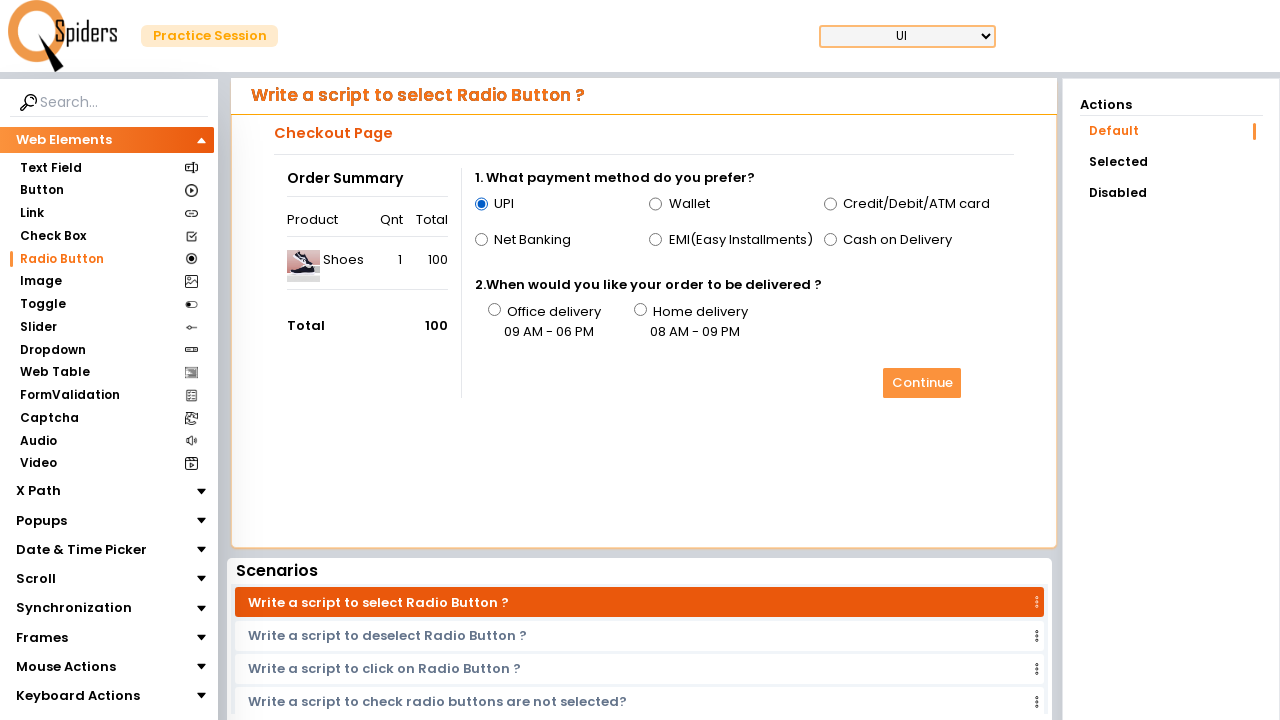

Waited for radio button selection to be verified
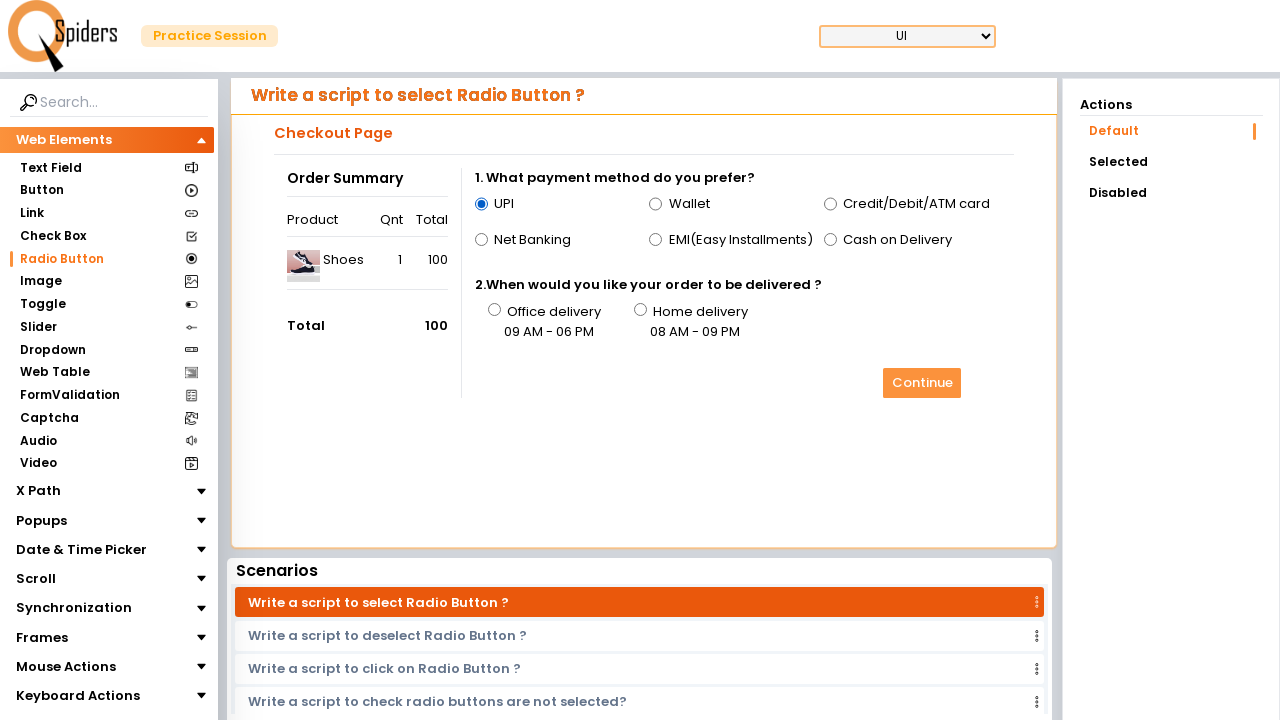

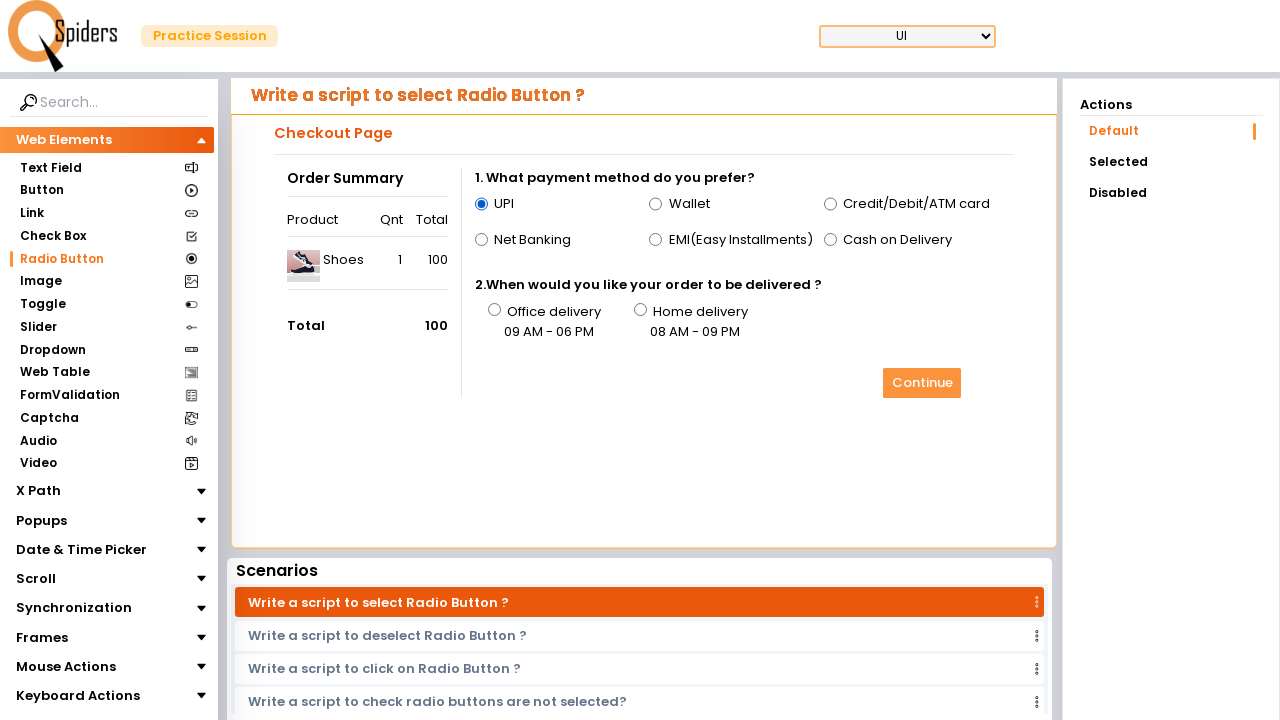